Tests dropdown selection functionality by selecting options using different methods (index, value, and visible text)

Starting URL: https://demoqa.com/select-menu

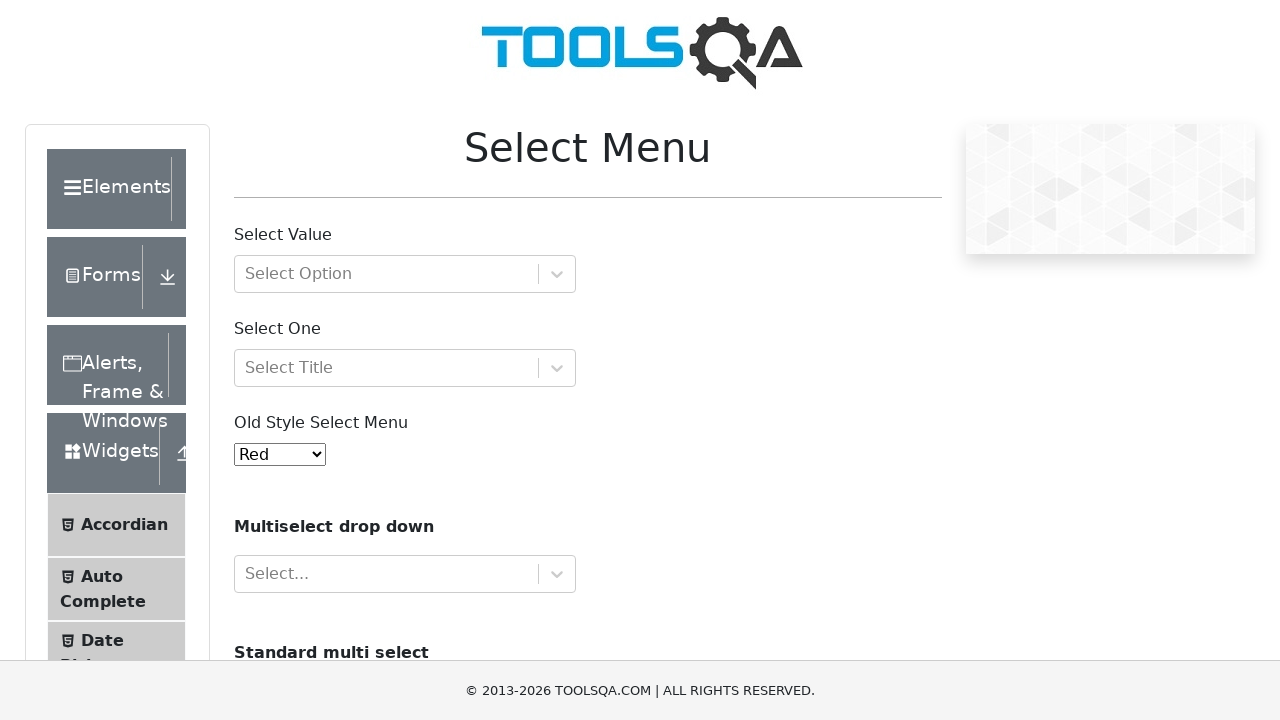

Selected 4th option (index 3) from dropdown using index method on select#oldSelectMenu
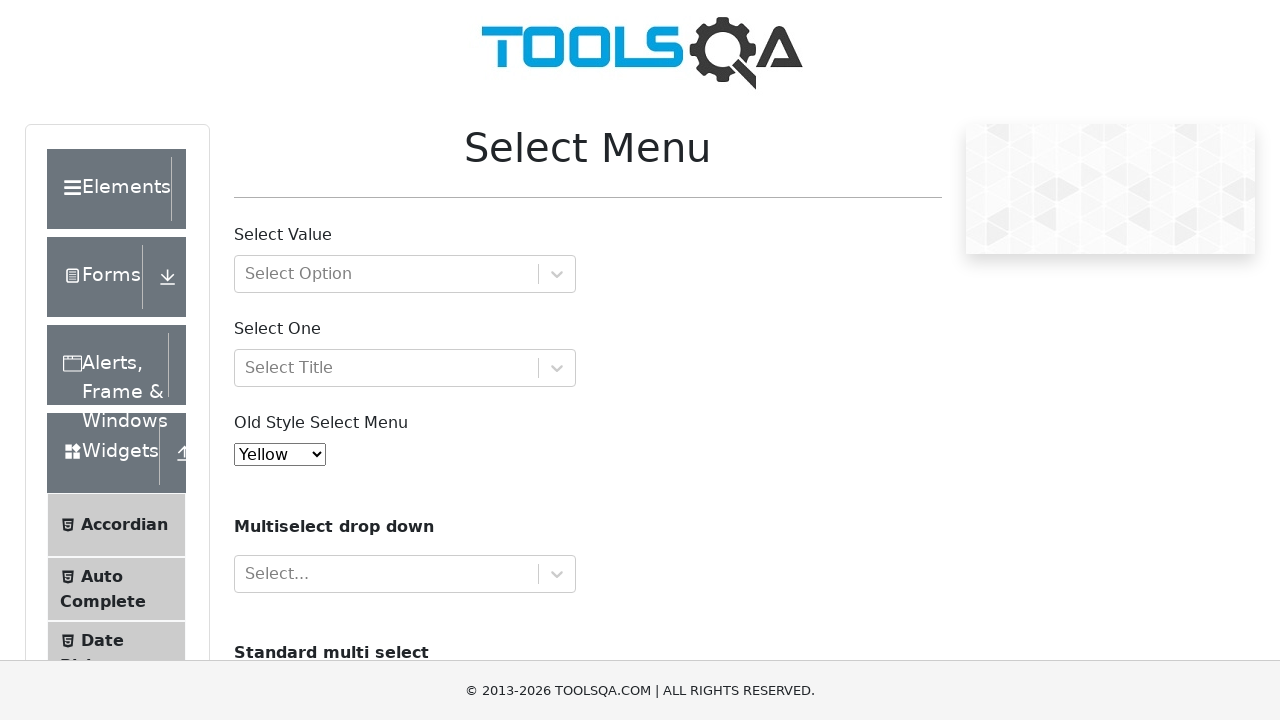

Selected option with value '7' from dropdown using value method on select#oldSelectMenu
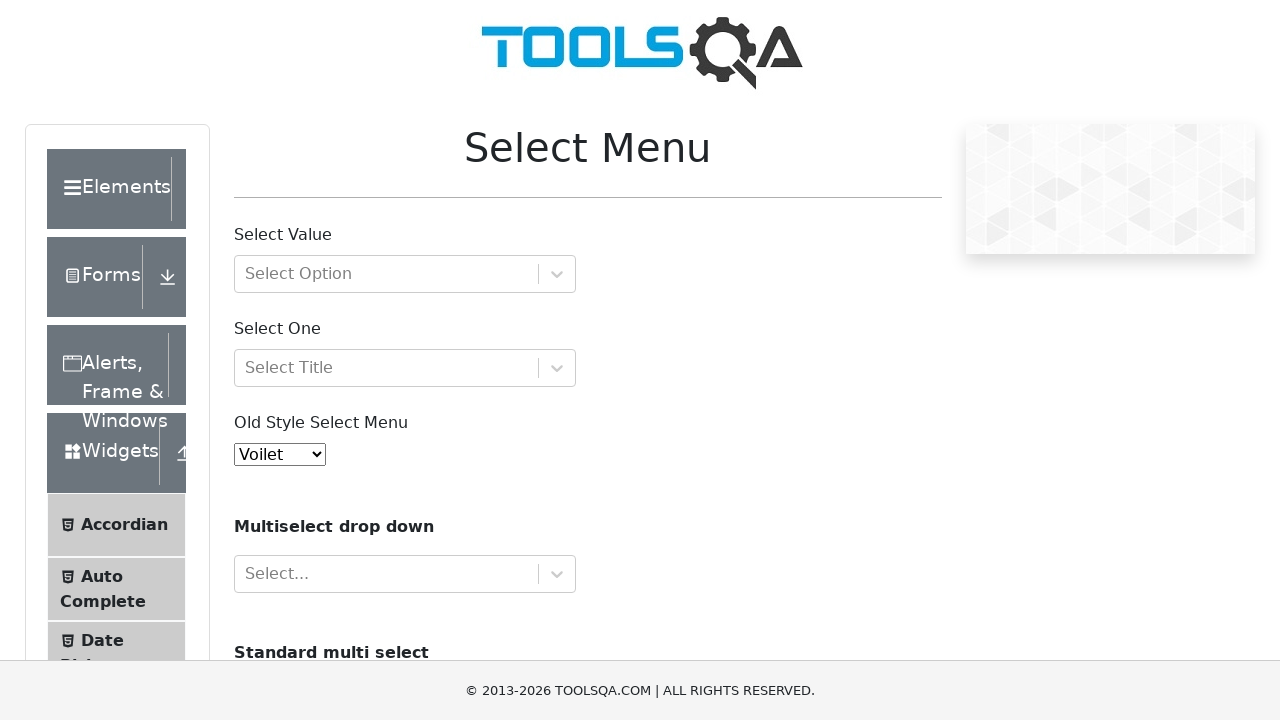

Selected 'White' option from dropdown using visible text method on select#oldSelectMenu
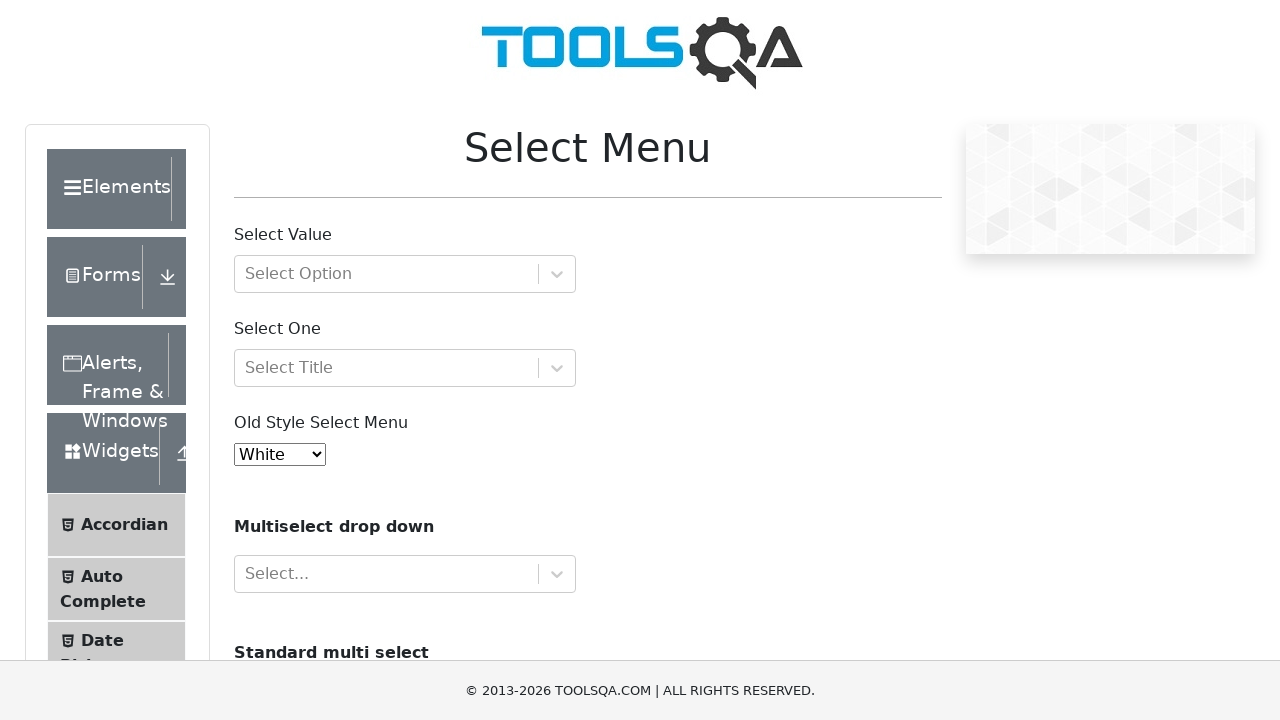

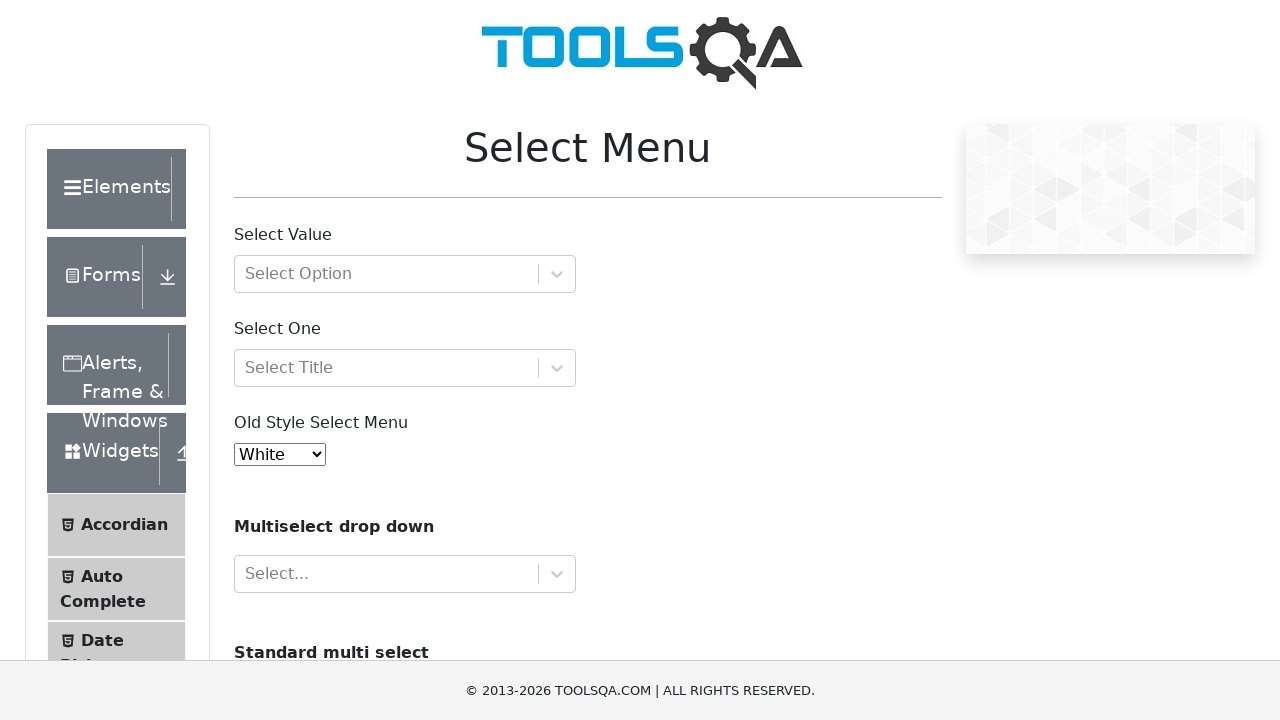